Tests jQuery UI slider functionality by switching to an iframe and dragging the slider handle

Starting URL: https://jqueryui.com/slider/

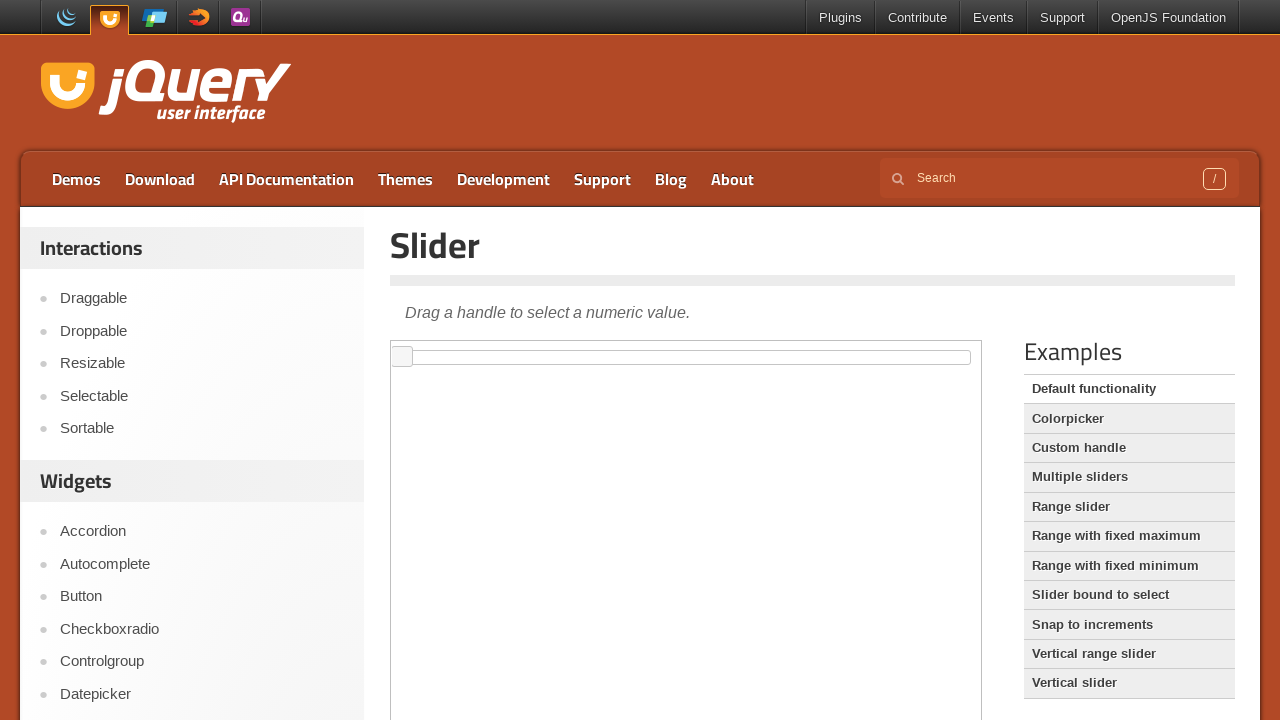

Located iframe with demo-frame class
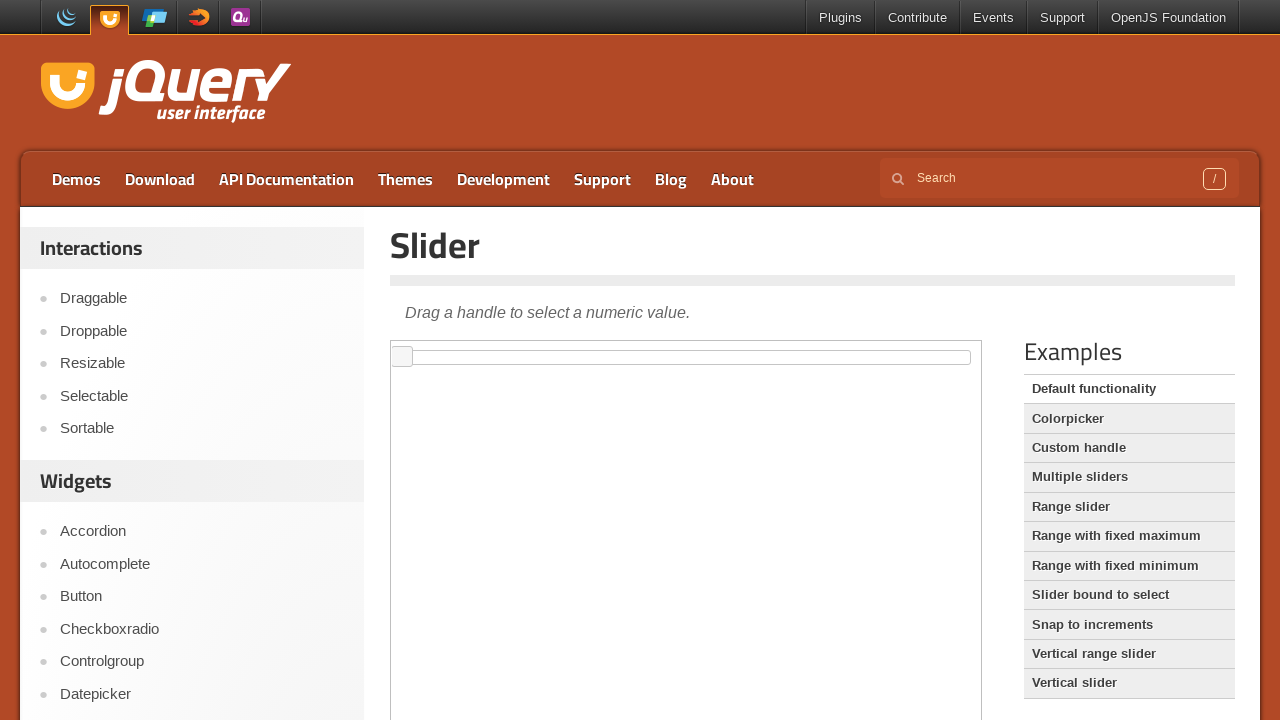

Located slider element within iframe
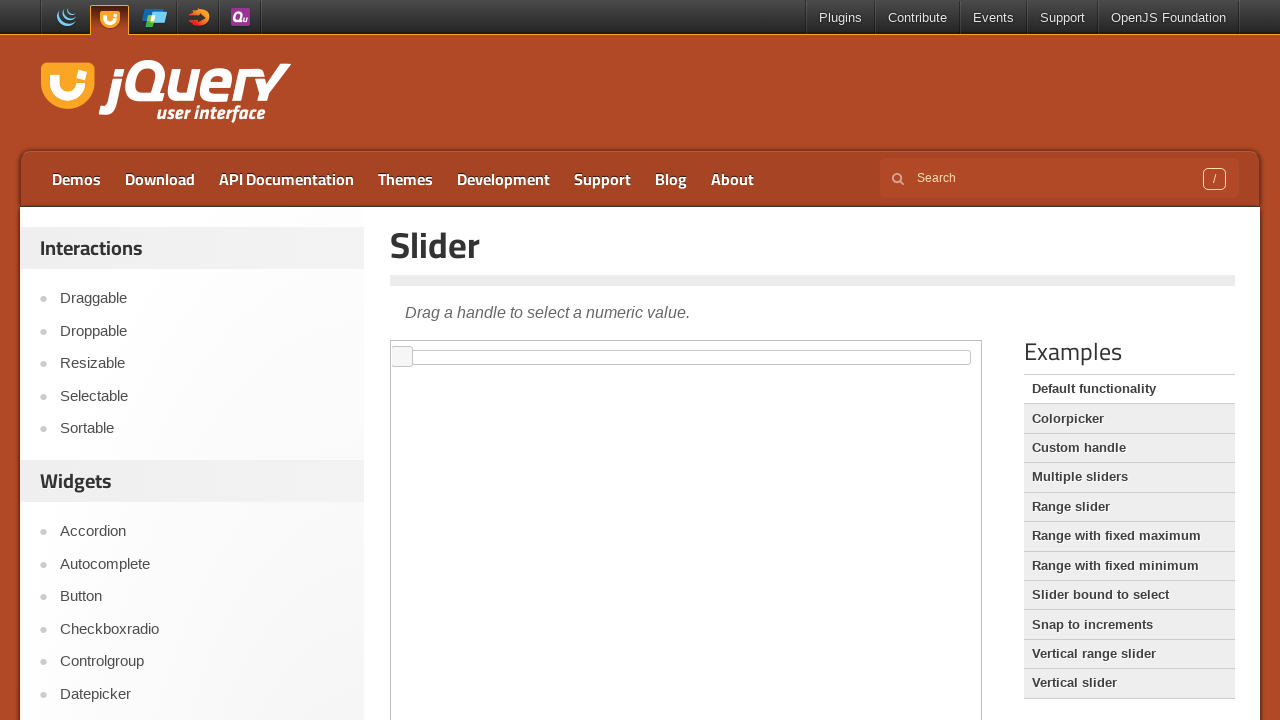

Located instruction text on main page
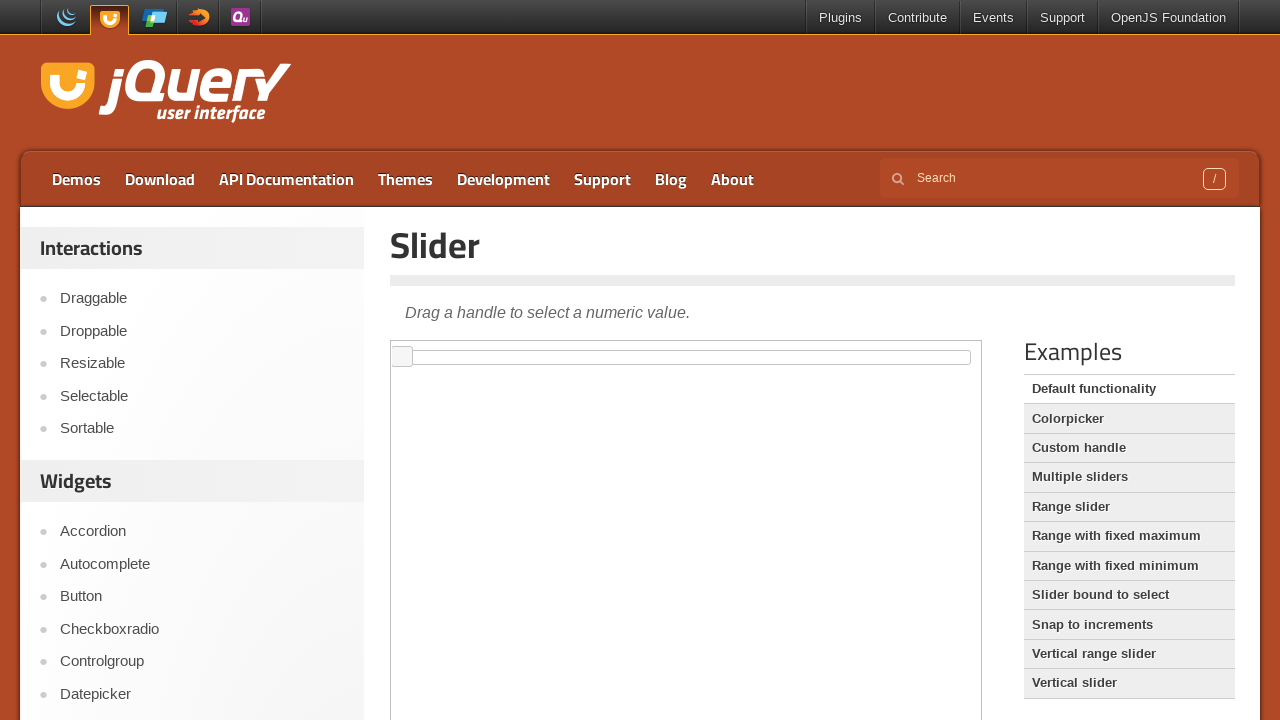

Retrieved and printed instruction text content
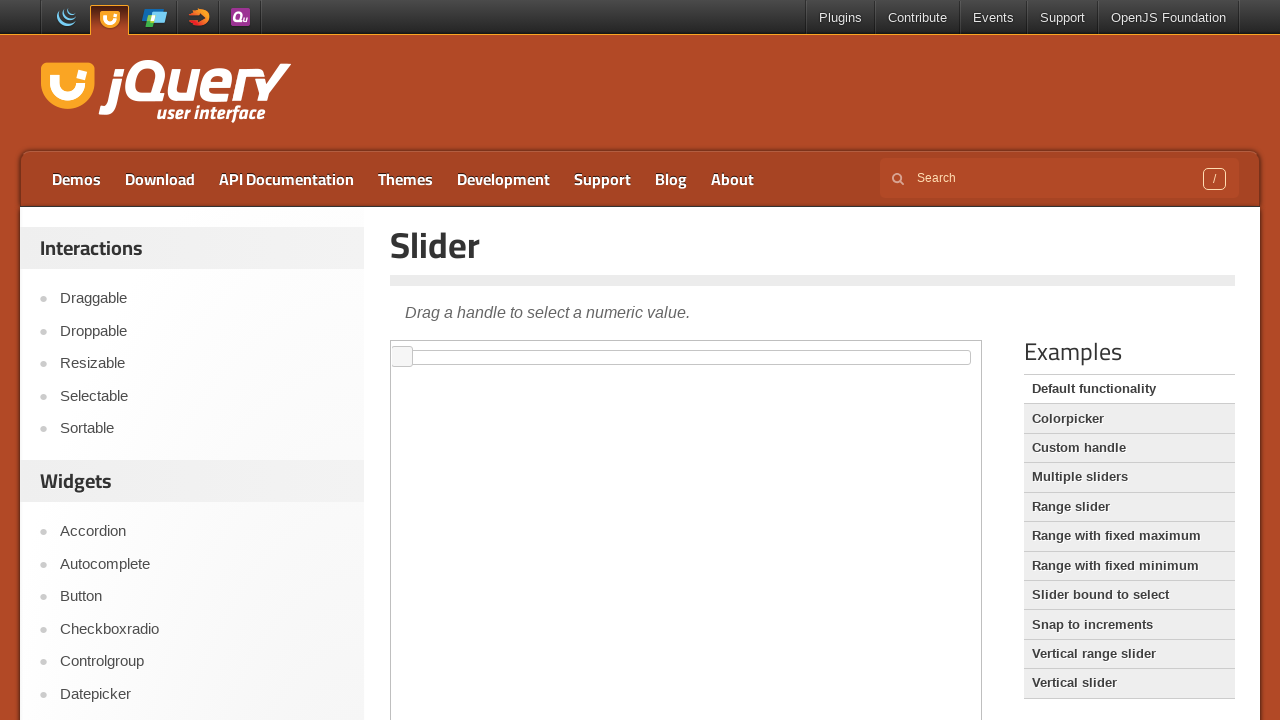

Dragged slider handle 75 pixels to the right at (476, 351)
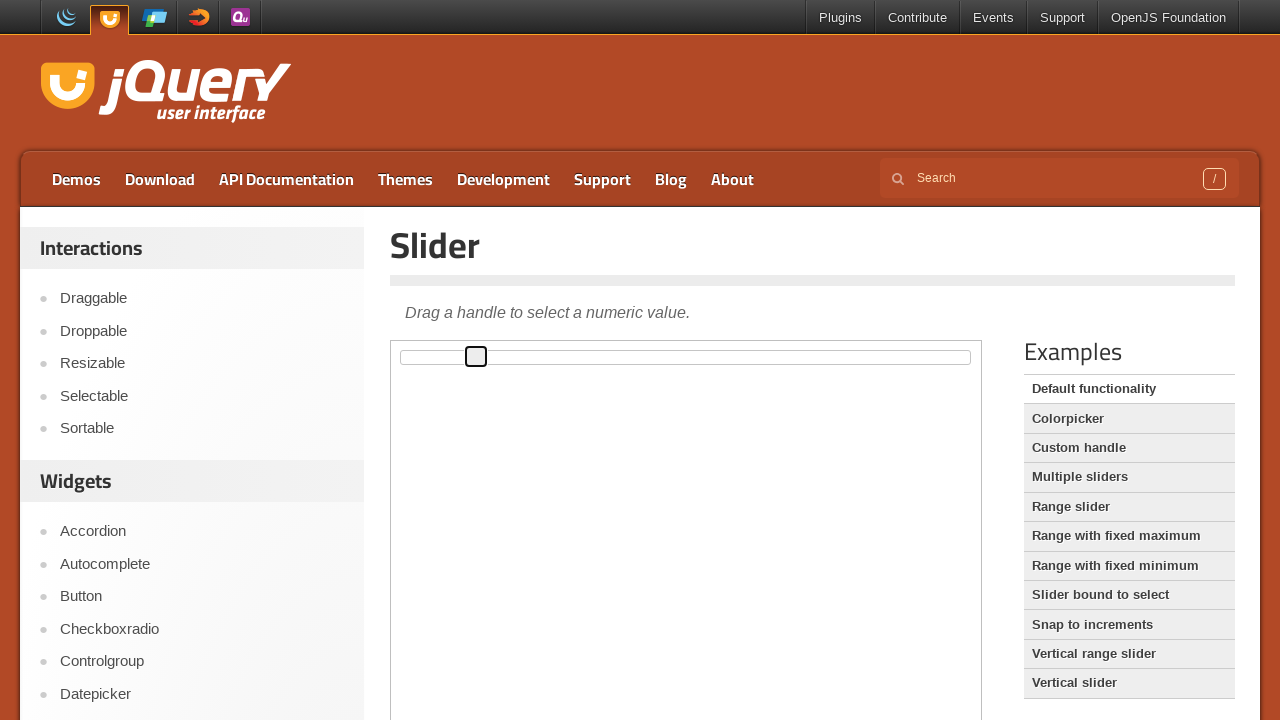

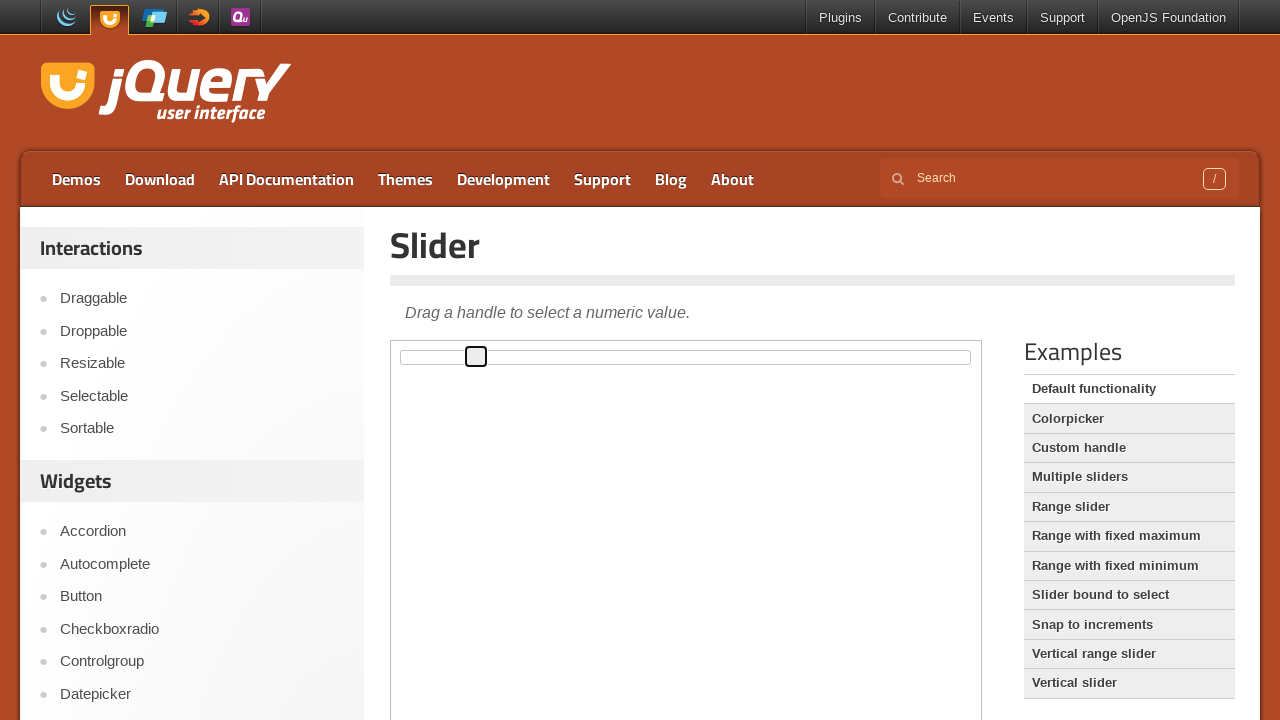